Tests relative locator 'above' functionality by finding an input element above the password field and filling it with text

Starting URL: https://bonigarcia.dev/selenium-webdriver-java/login-form.html

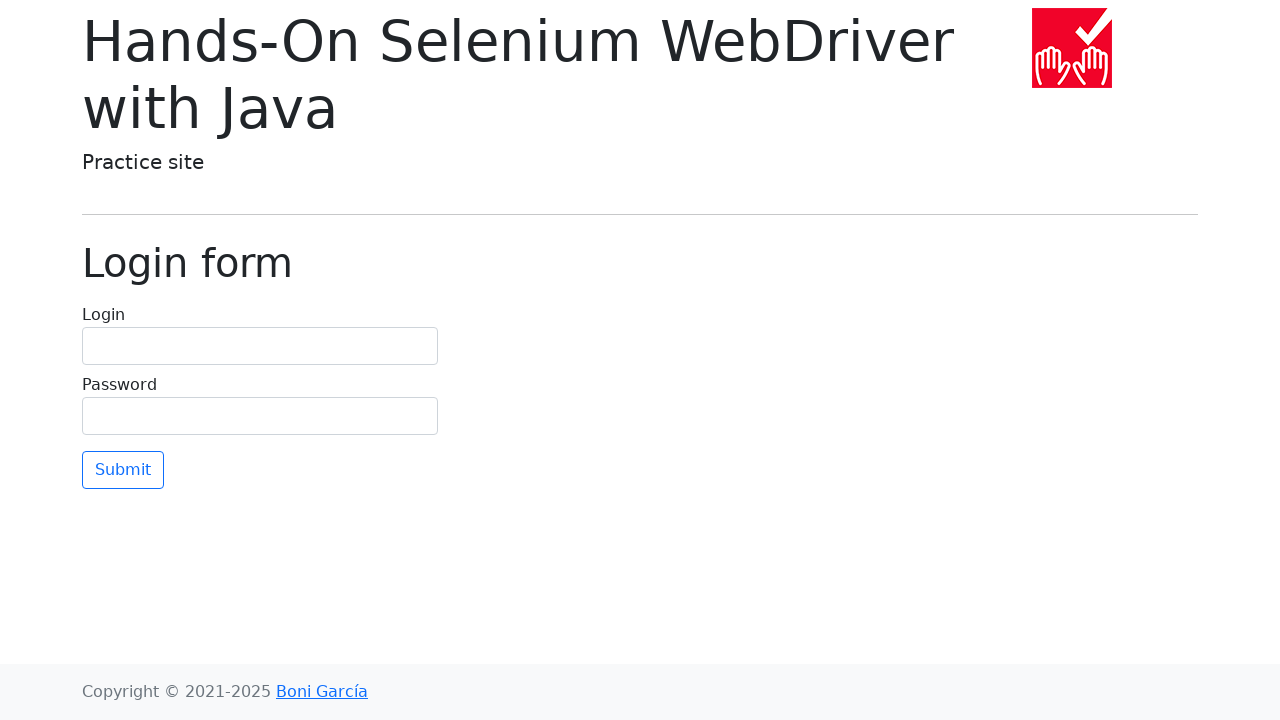

Navigated to login form page
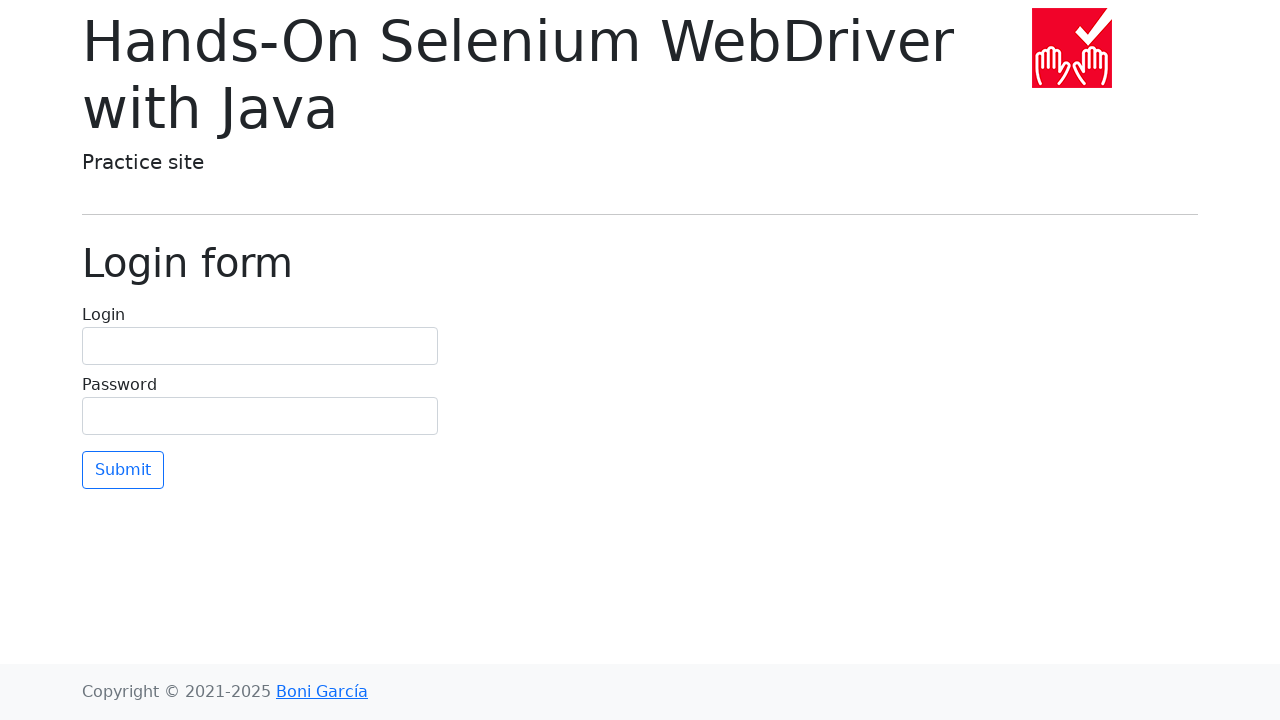

Located password field element
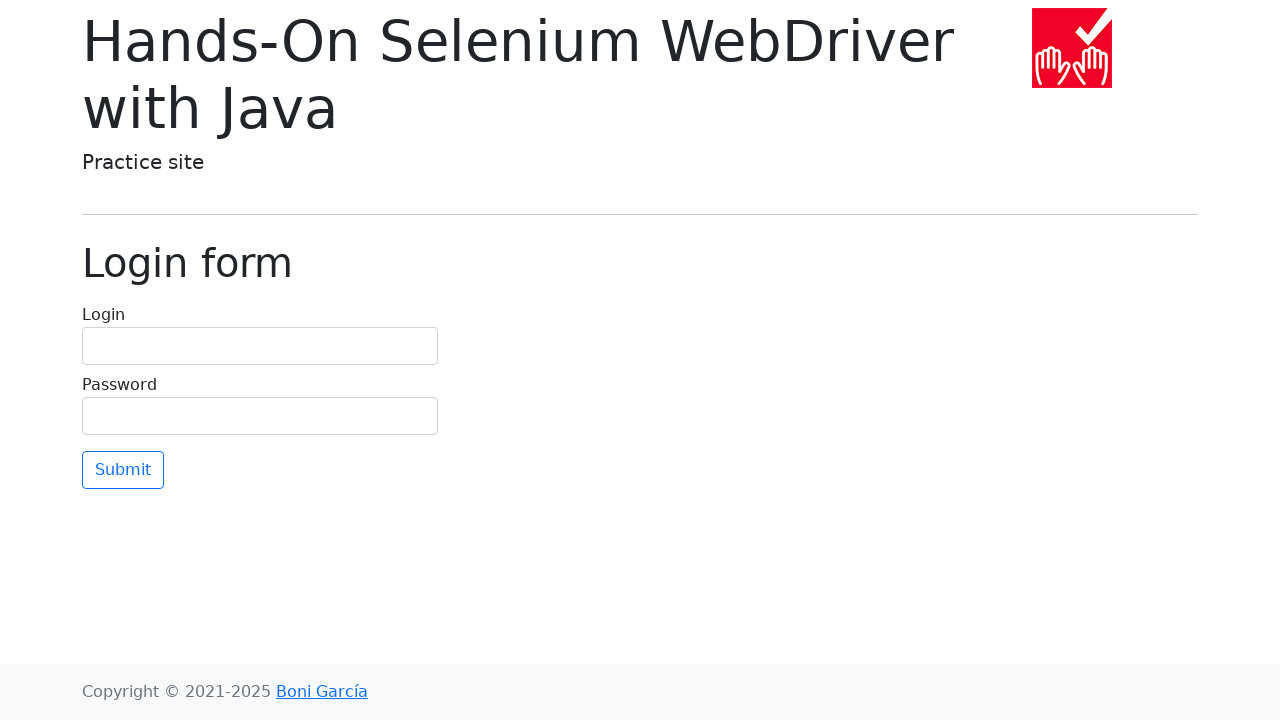

Located username field element above password field
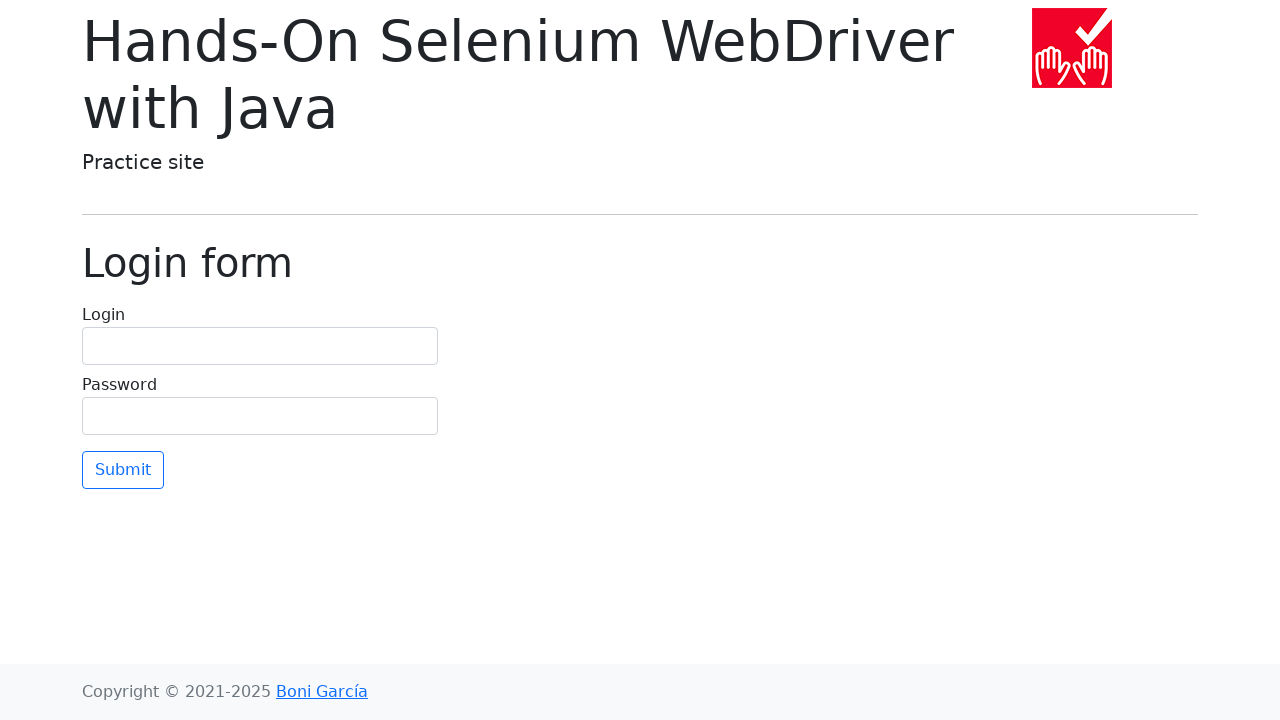

Filled username field with 'username' on input[name='username']
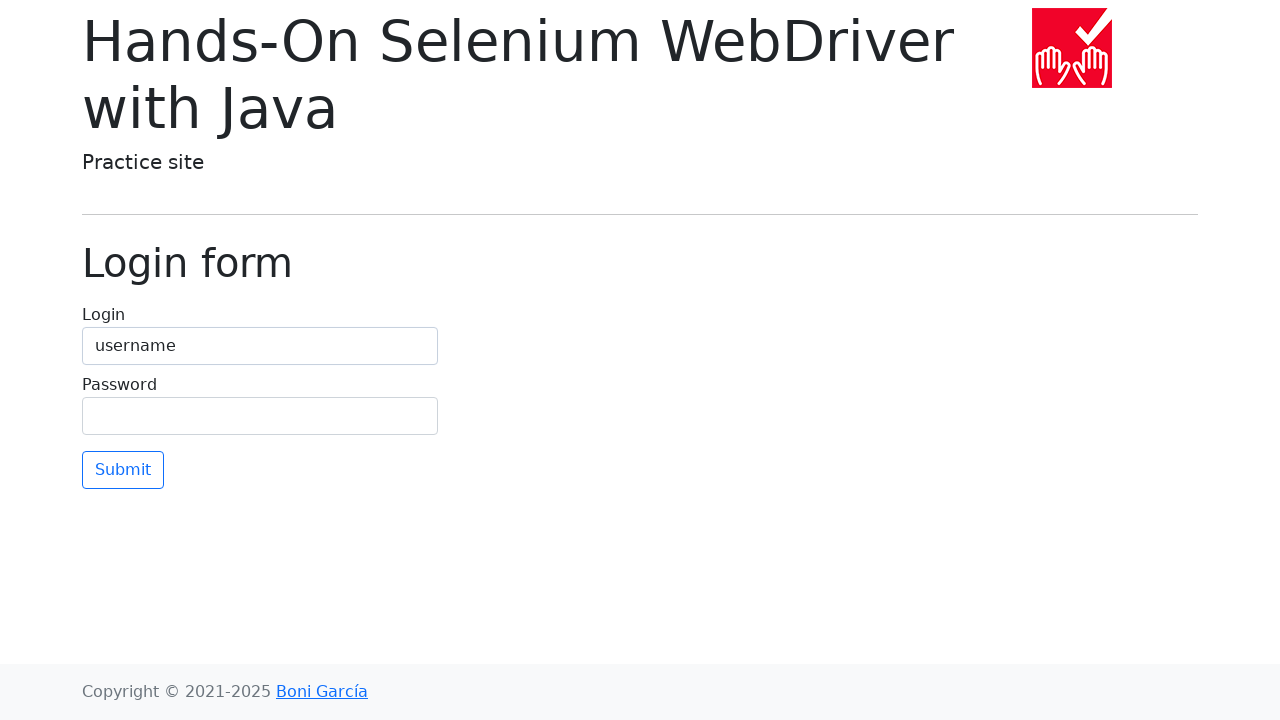

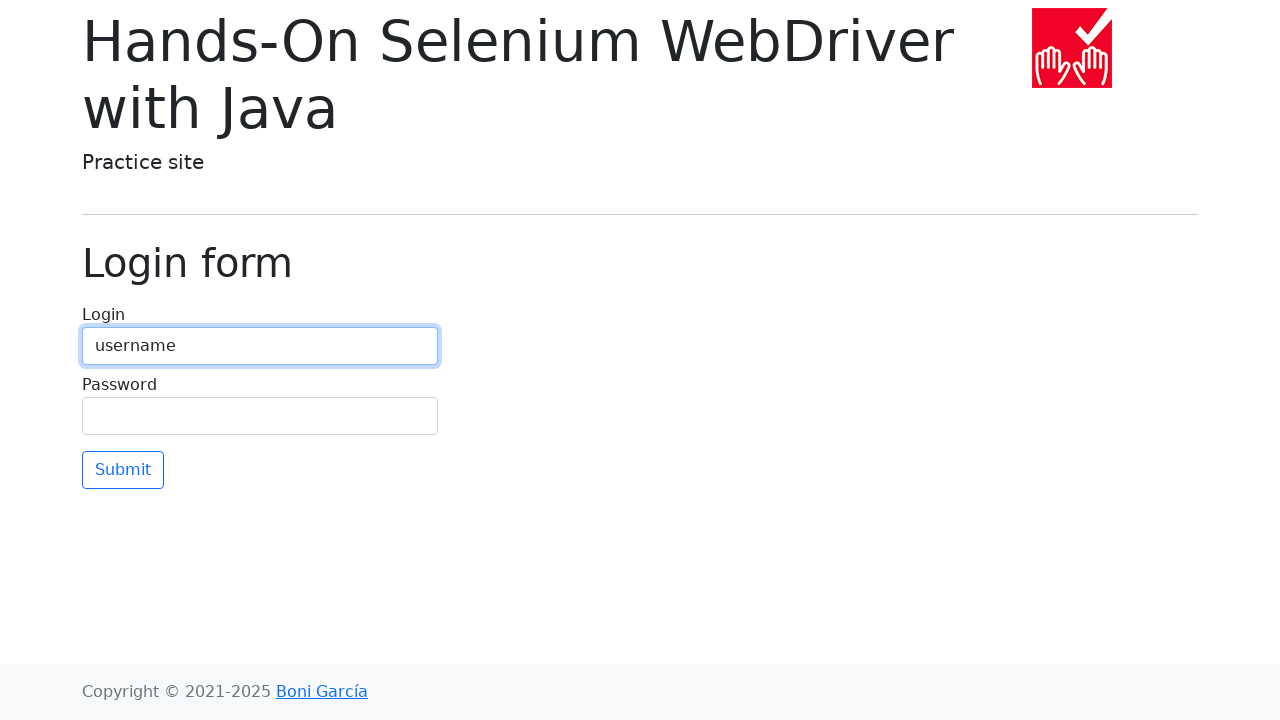